Navigates to Pro Kabaddi standings page and verifies that the standings table with team information is displayed

Starting URL: https://www.prokabaddi.com/standings

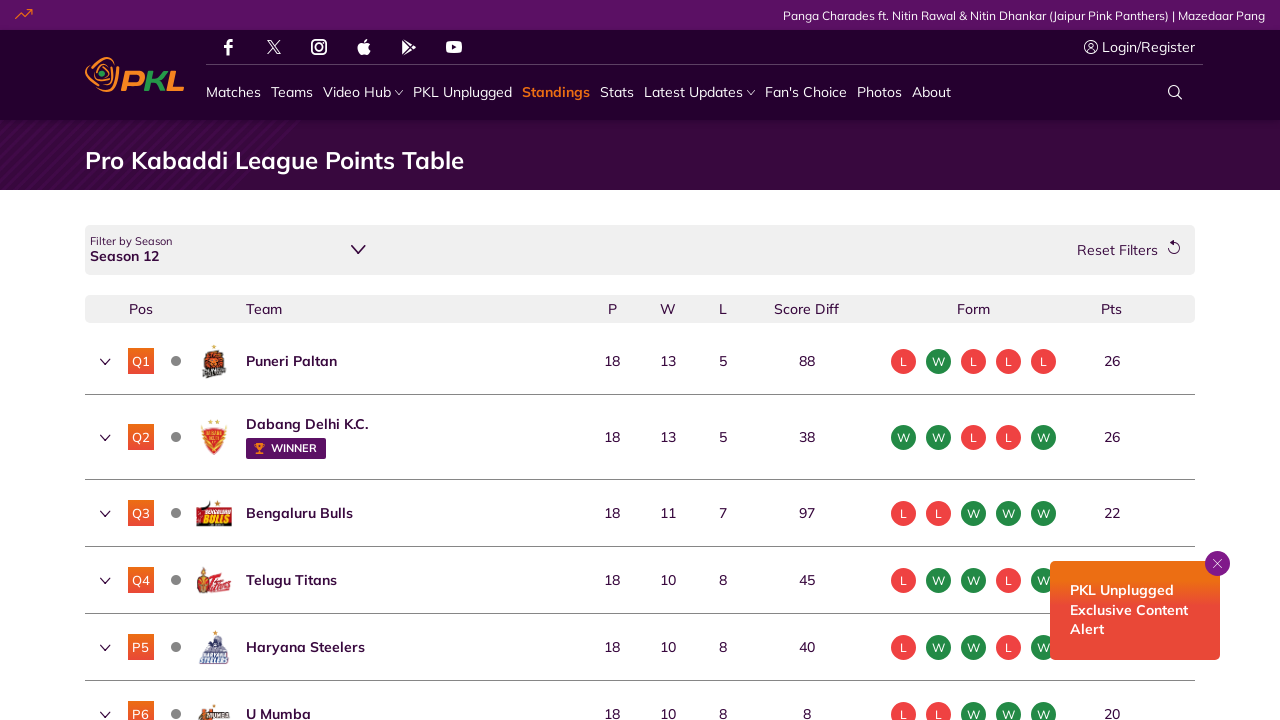

Navigated to Pro Kabaddi standings page
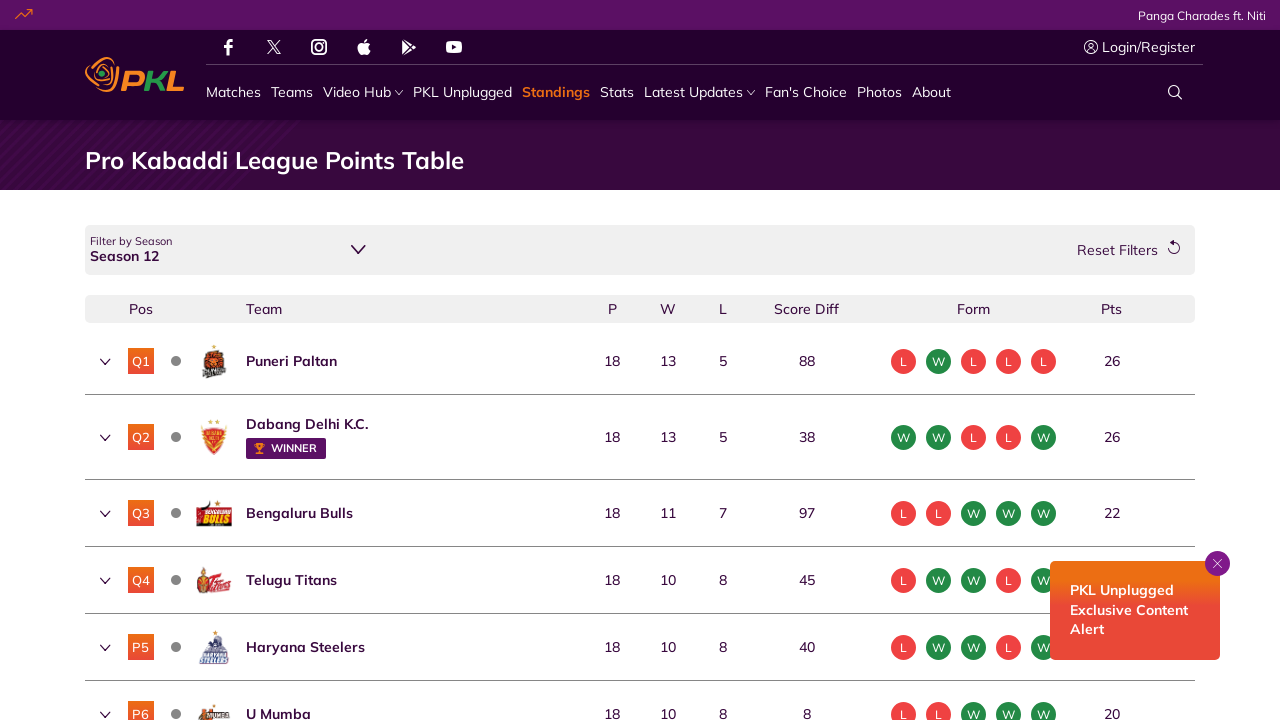

Standings table loaded with team positions visible
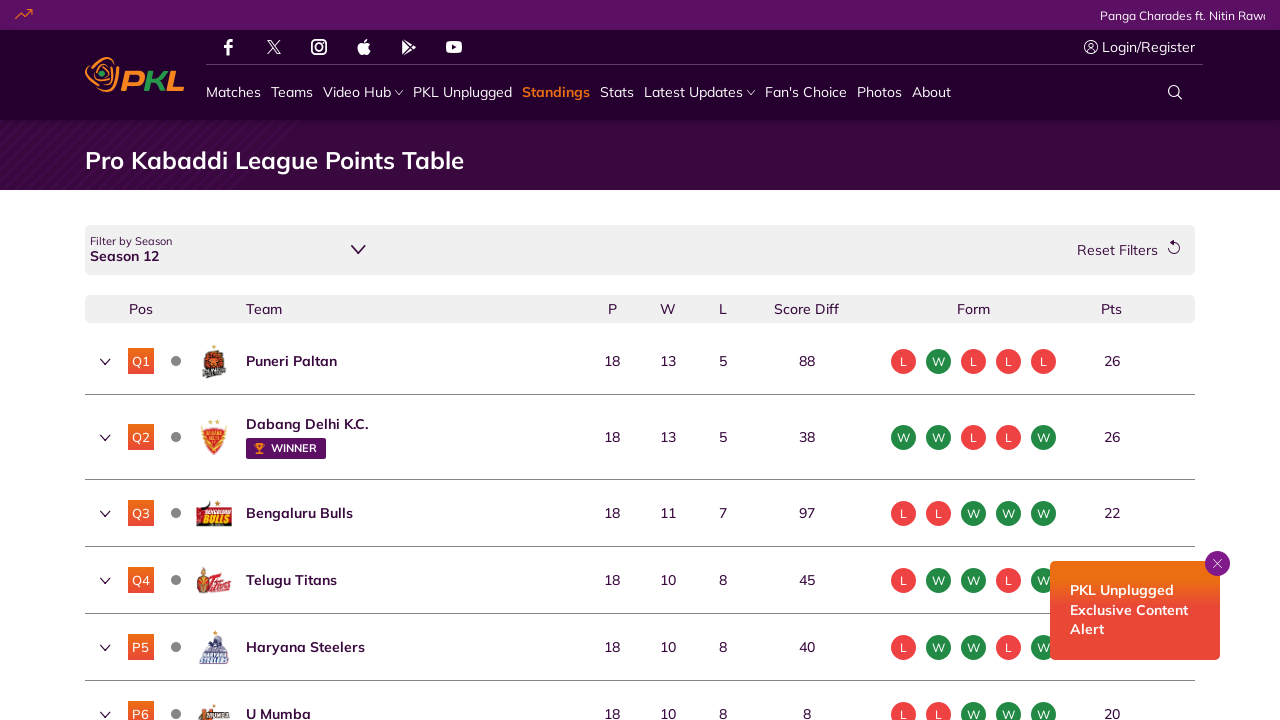

Team names are displayed in standings table
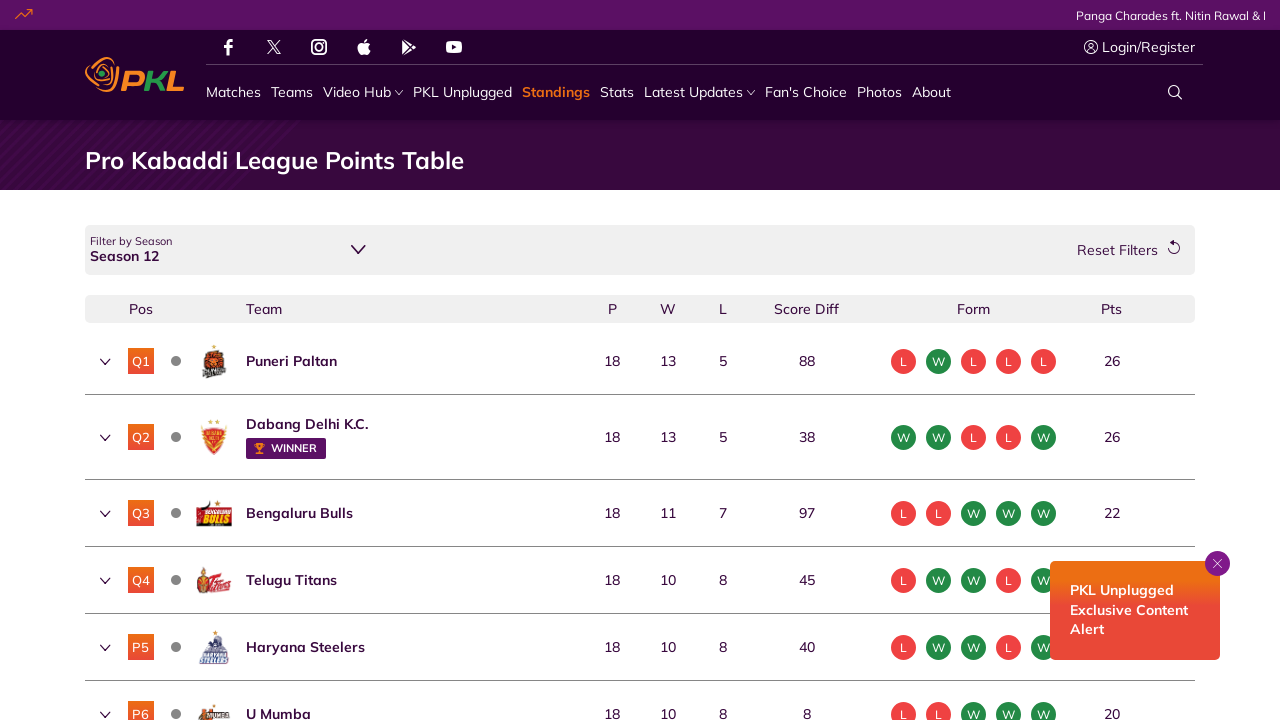

Matches played data is visible in standings table
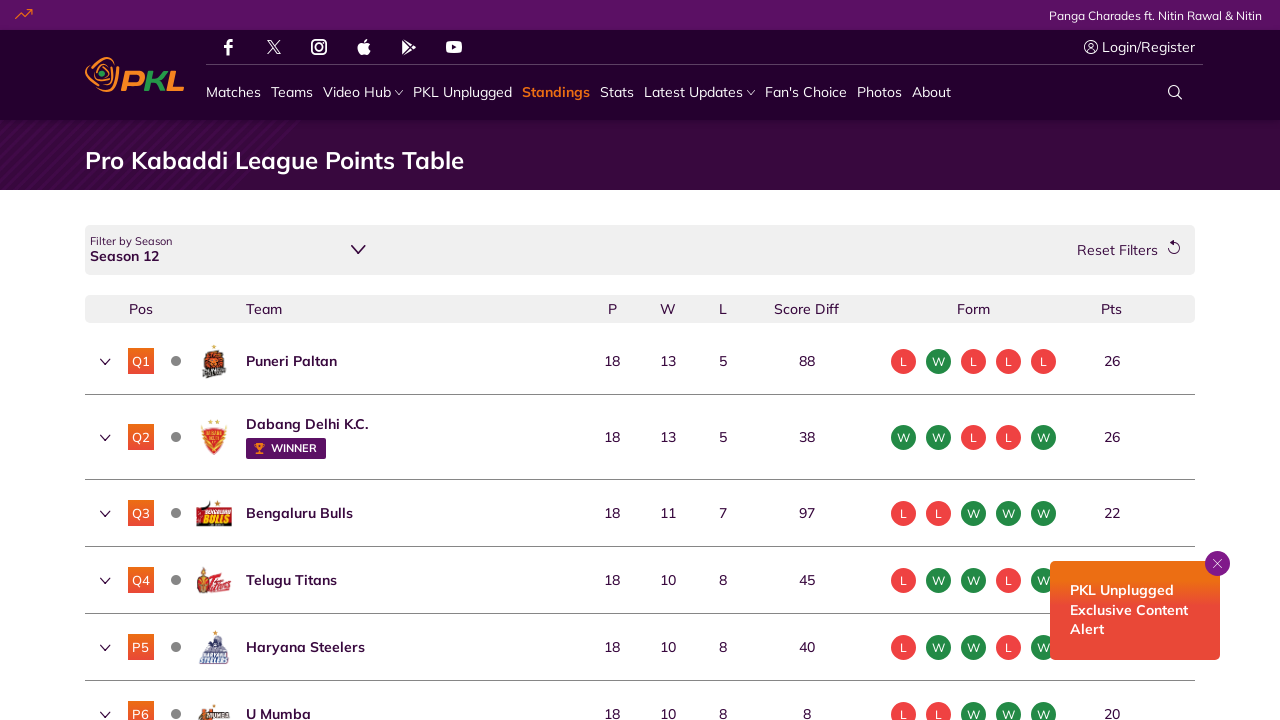

Team points are displayed in standings table
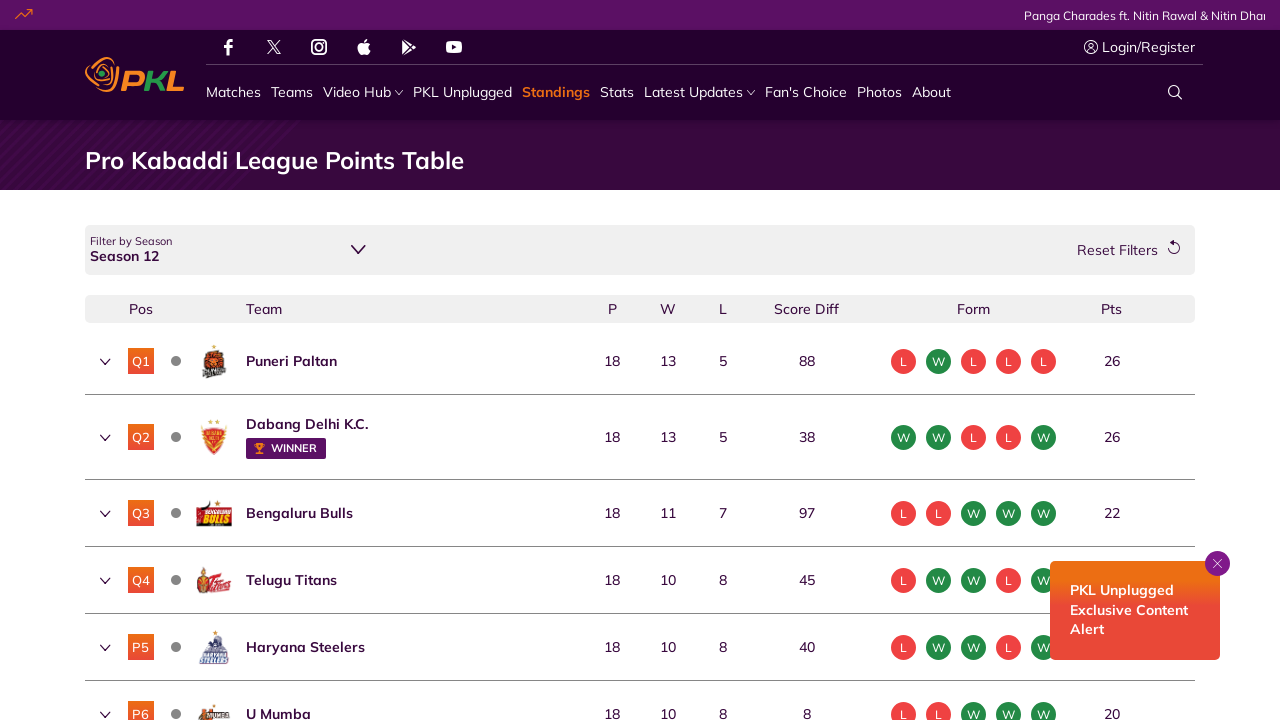

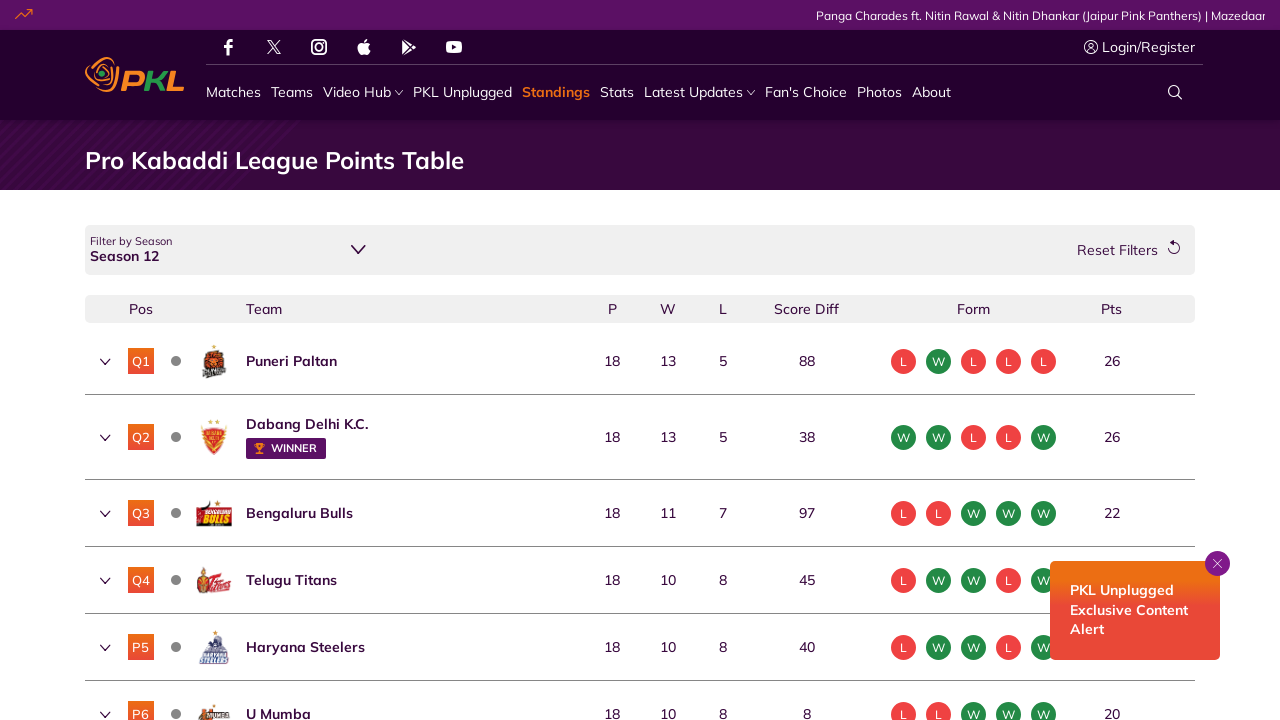